Tests handling multiple browser windows by clicking a button that opens a new window and verifying content

Starting URL: https://demoqa.com/browser-windows

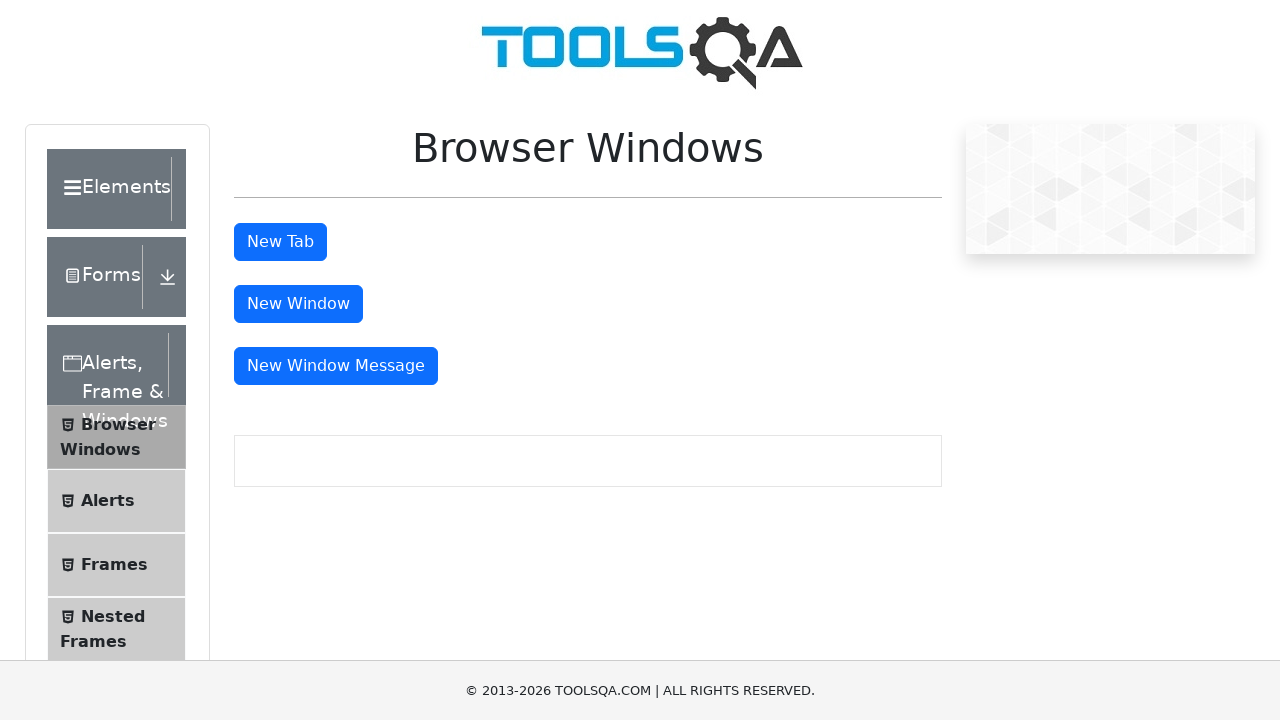

Clicked button to open new window at (298, 304) on #windowButton
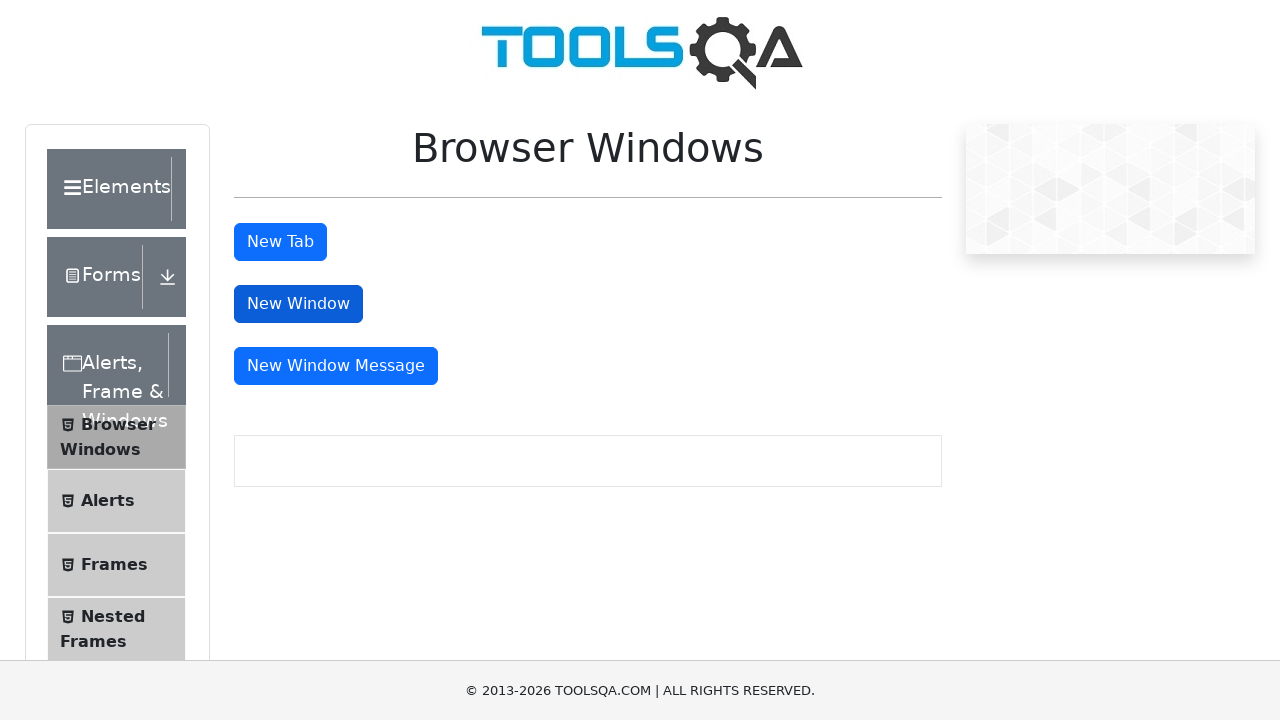

New window opened and captured
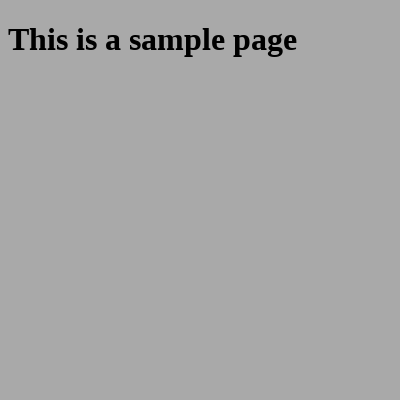

Waited for sample heading to load in new window
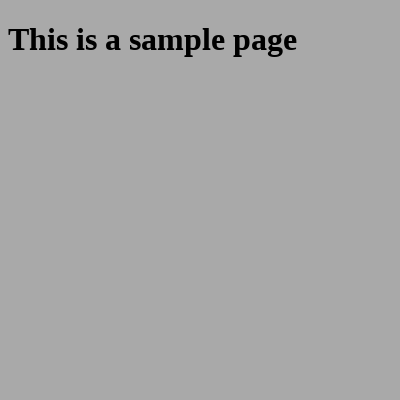

Located sample heading element
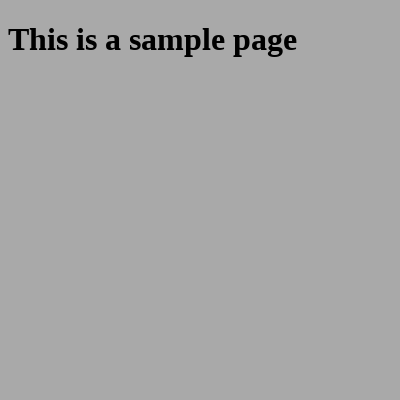

Verified sample text is visible in new window
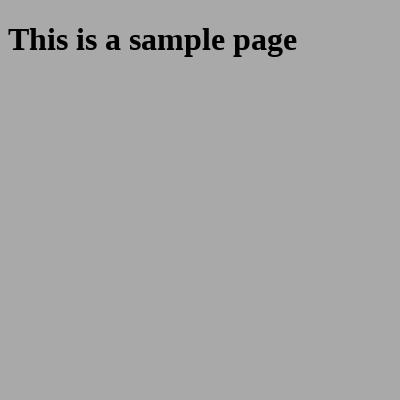

Retrieved original page title: demosite
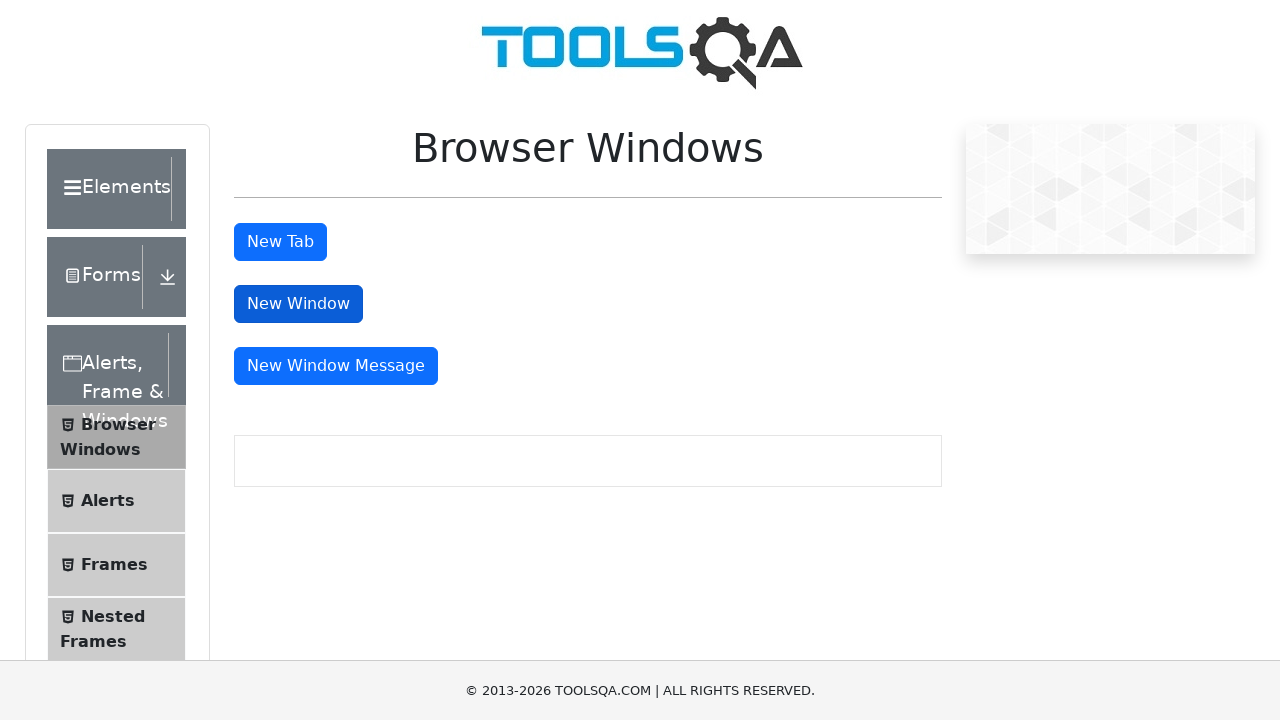

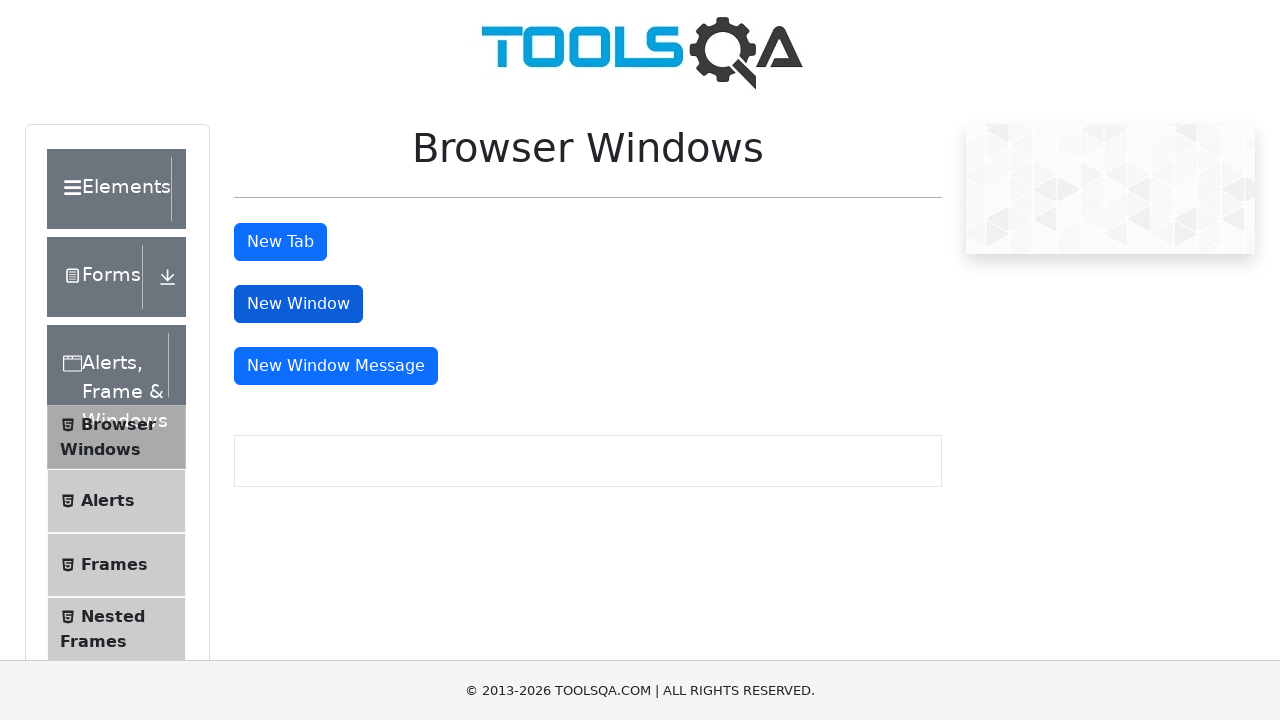